Tests prompt alert by navigating to textbox alert tab and handling the prompt

Starting URL: https://demo.automationtesting.in/Alerts.html

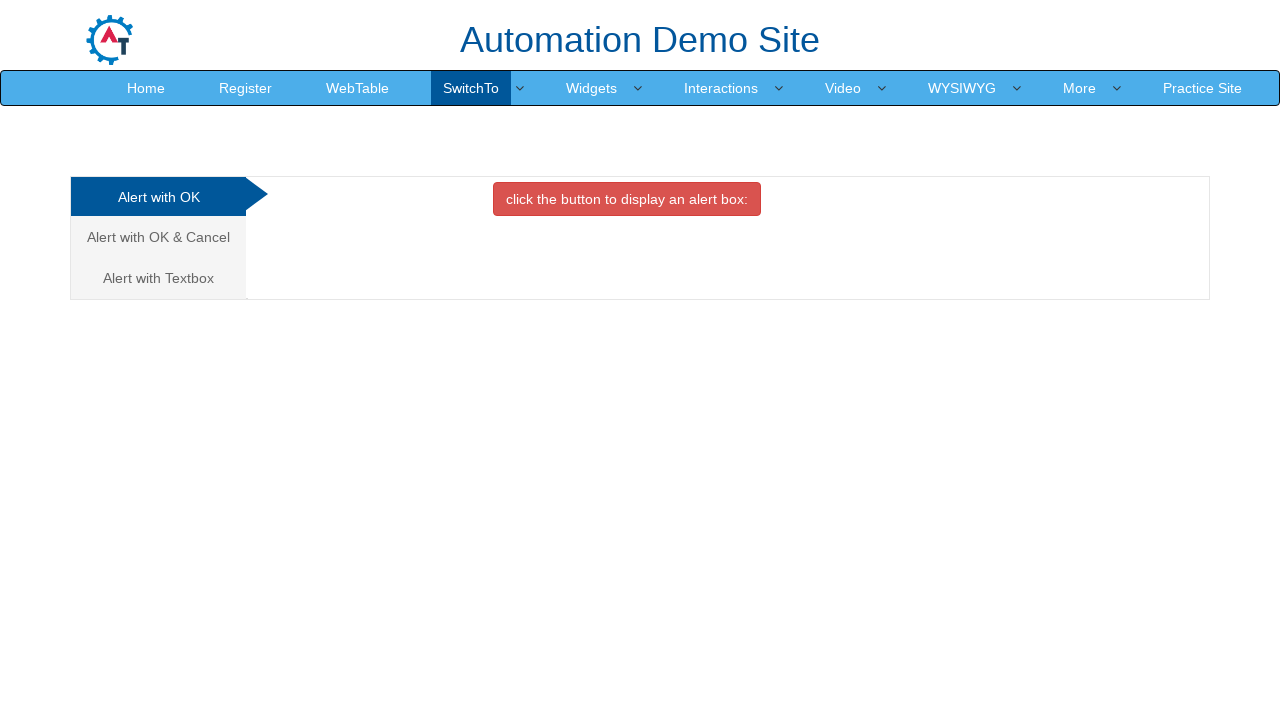

Clicked on Alert with Textbox tab at (158, 278) on xpath=//a[contains(text(), 'Alert with Textbox')]
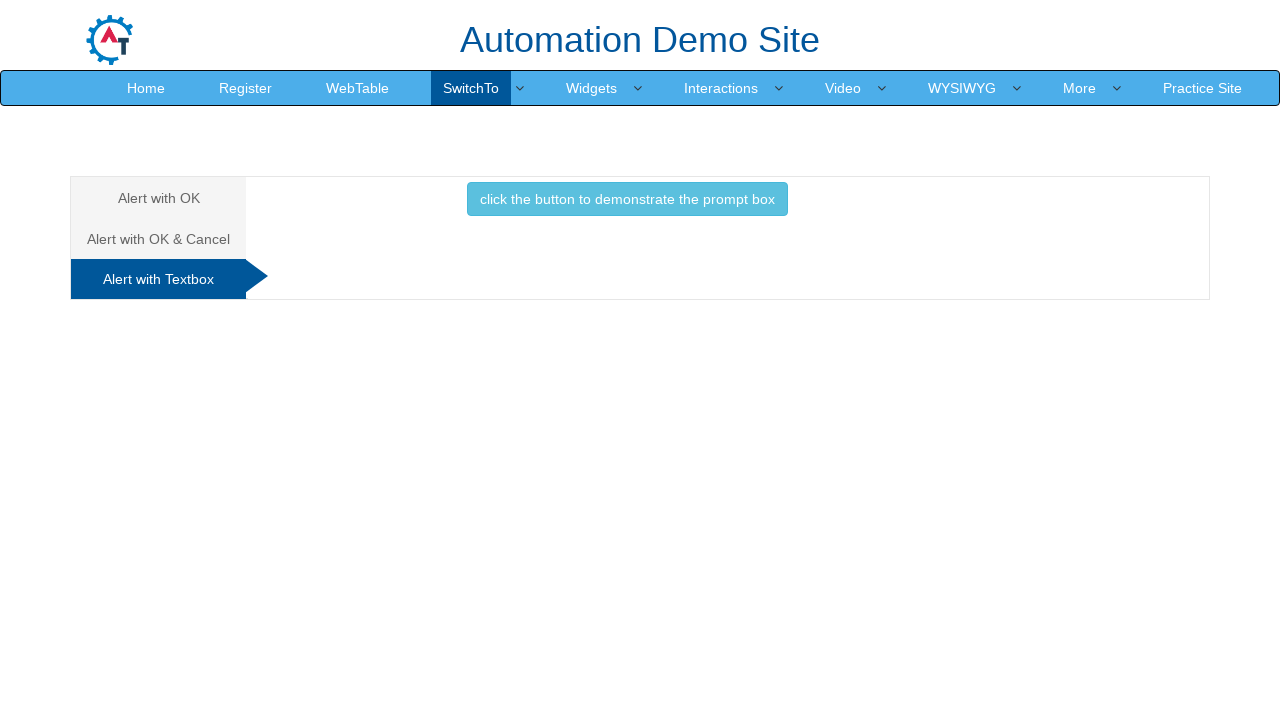

Set up dialog handler to accept prompt with 'test input'
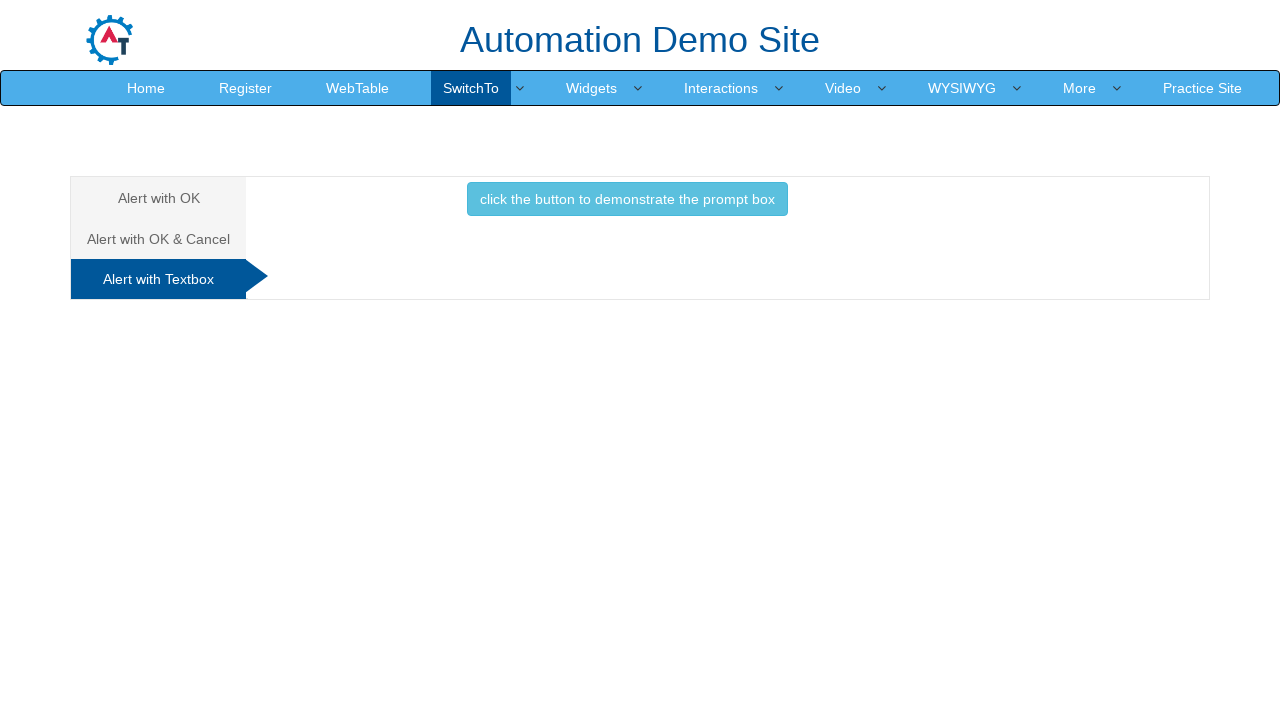

Clicked prompt button to trigger alert at (627, 199) on xpath=//button[@onclick='promptbox()']
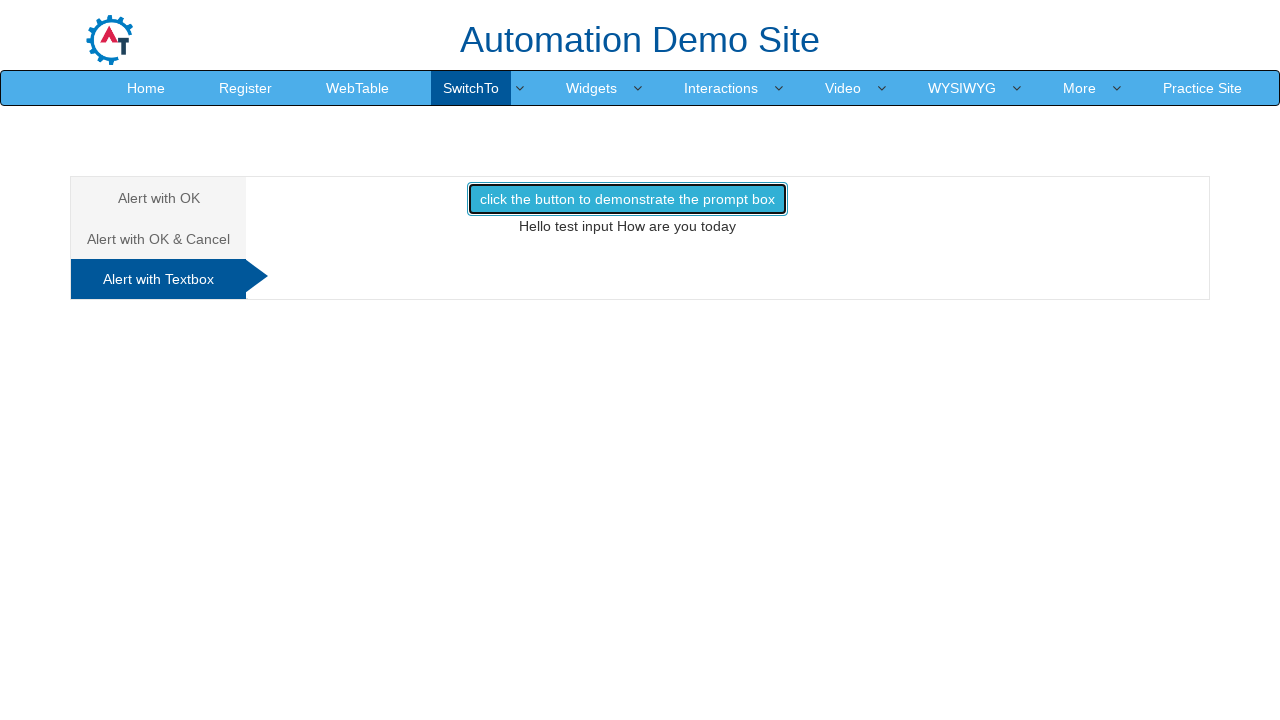

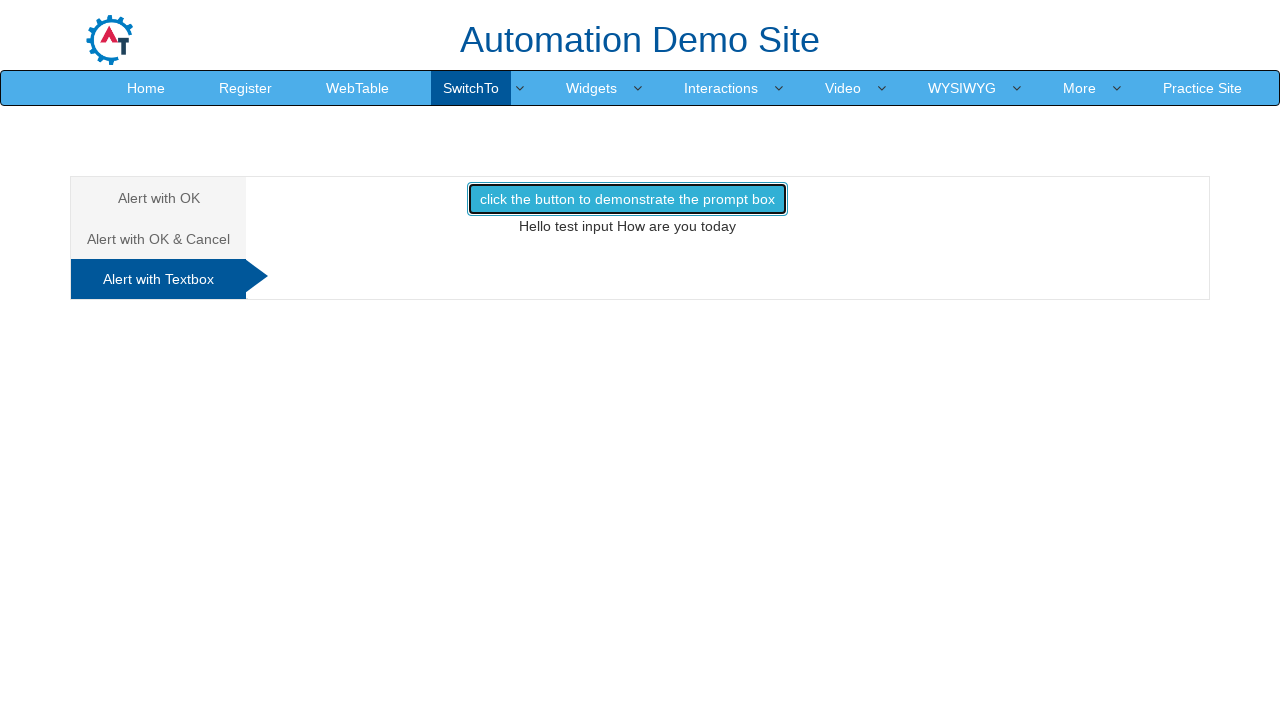